Tests login with invalid password and verifies the appropriate error message is displayed

Starting URL: http://the-internet.herokuapp.com/login

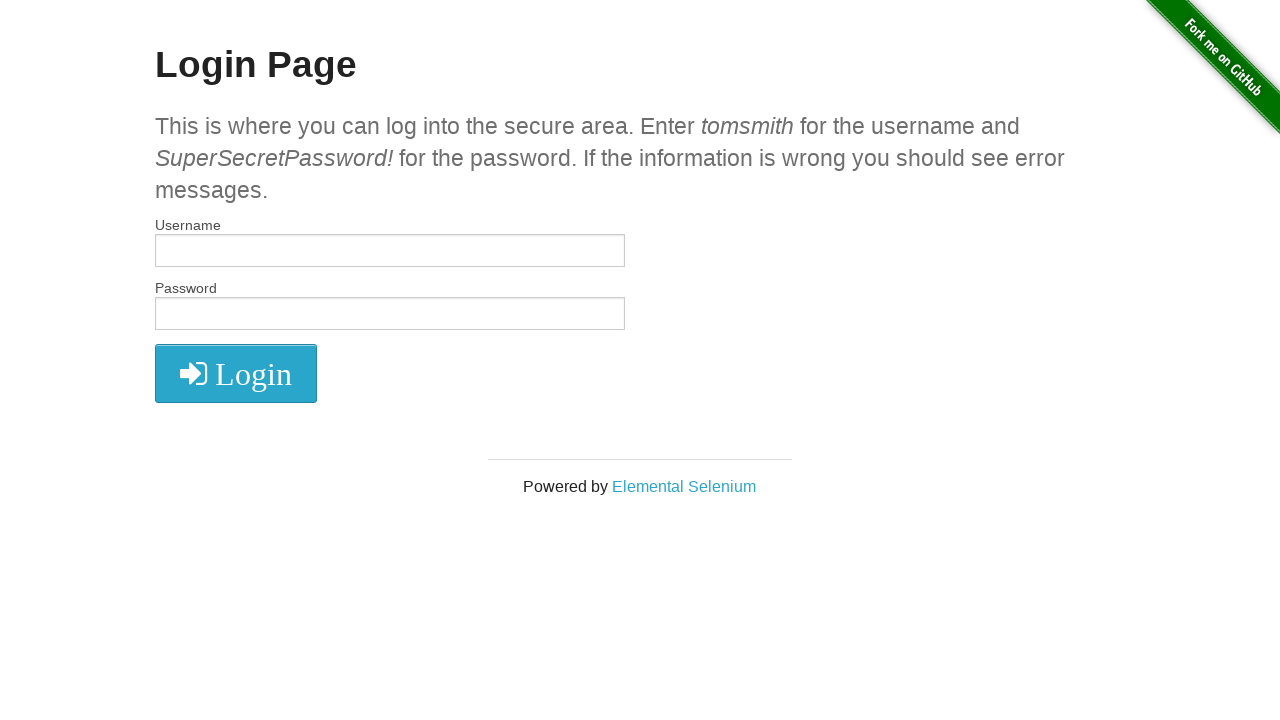

Filled username field with 'tomsmith' on #username
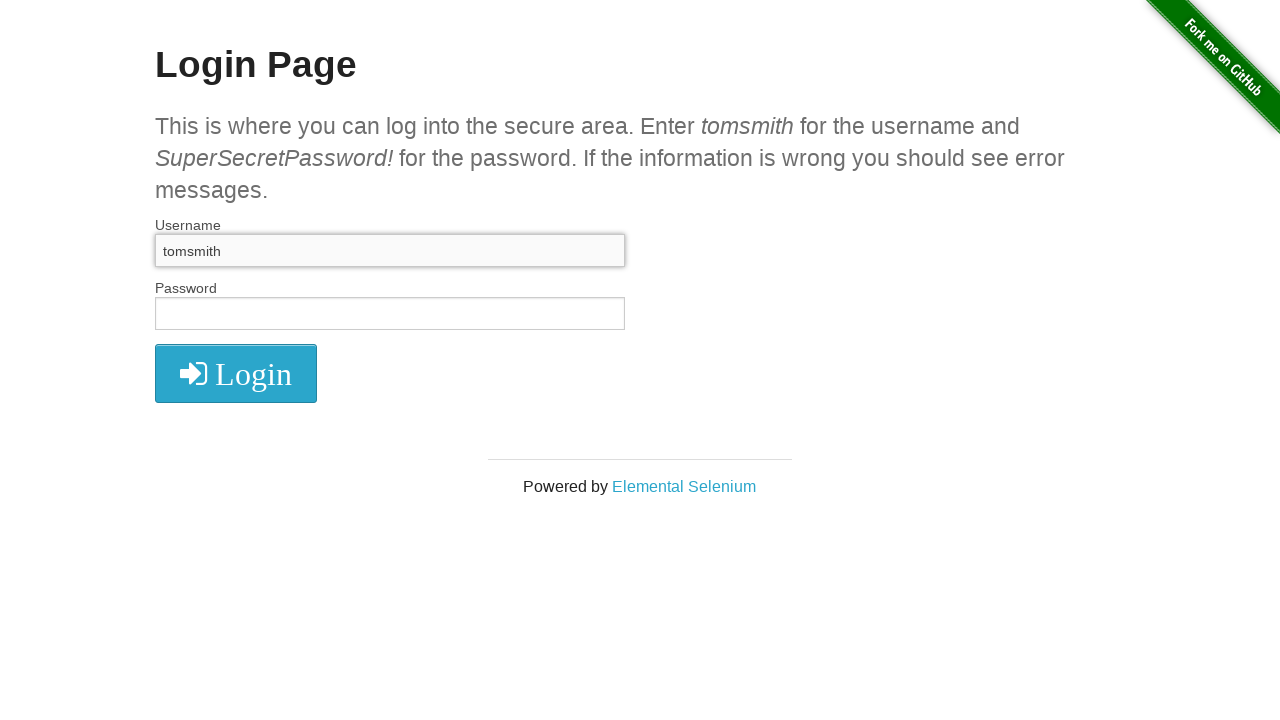

Filled password field with 'SuperSecretPassword' (invalid password) on #password
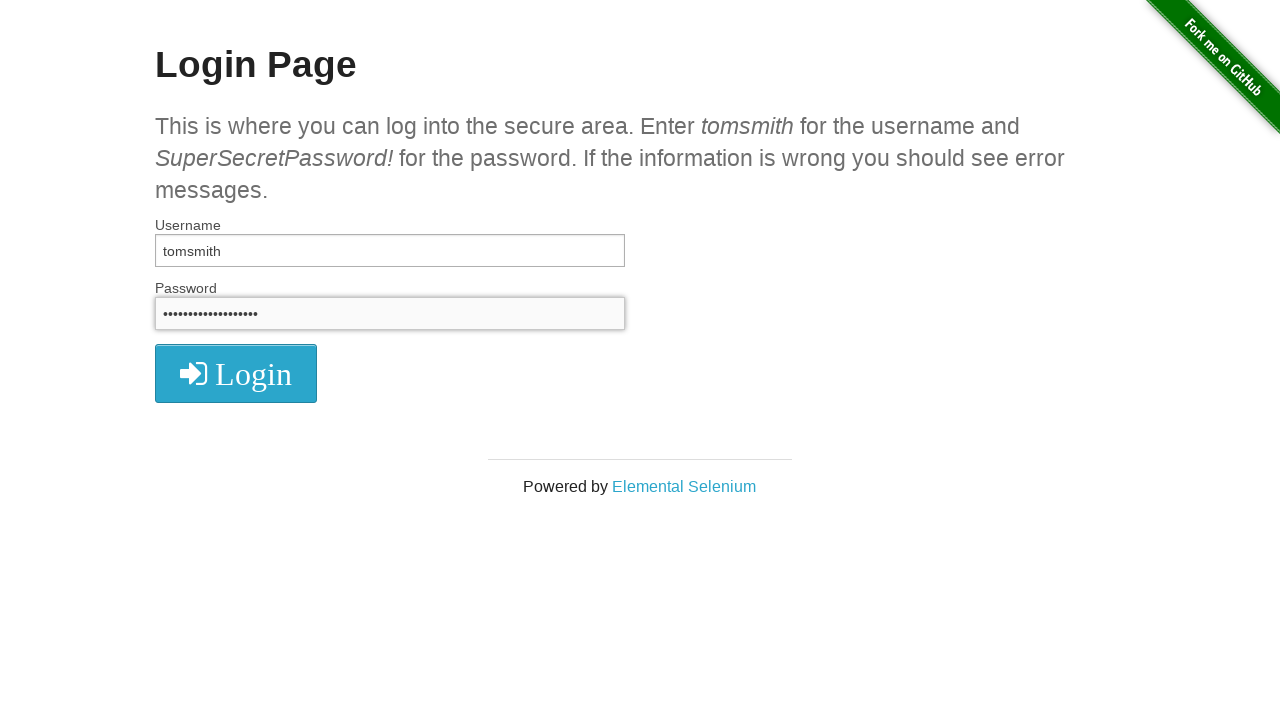

Clicked Login button at (236, 374) on xpath=//i[contains(text(),'Login')]
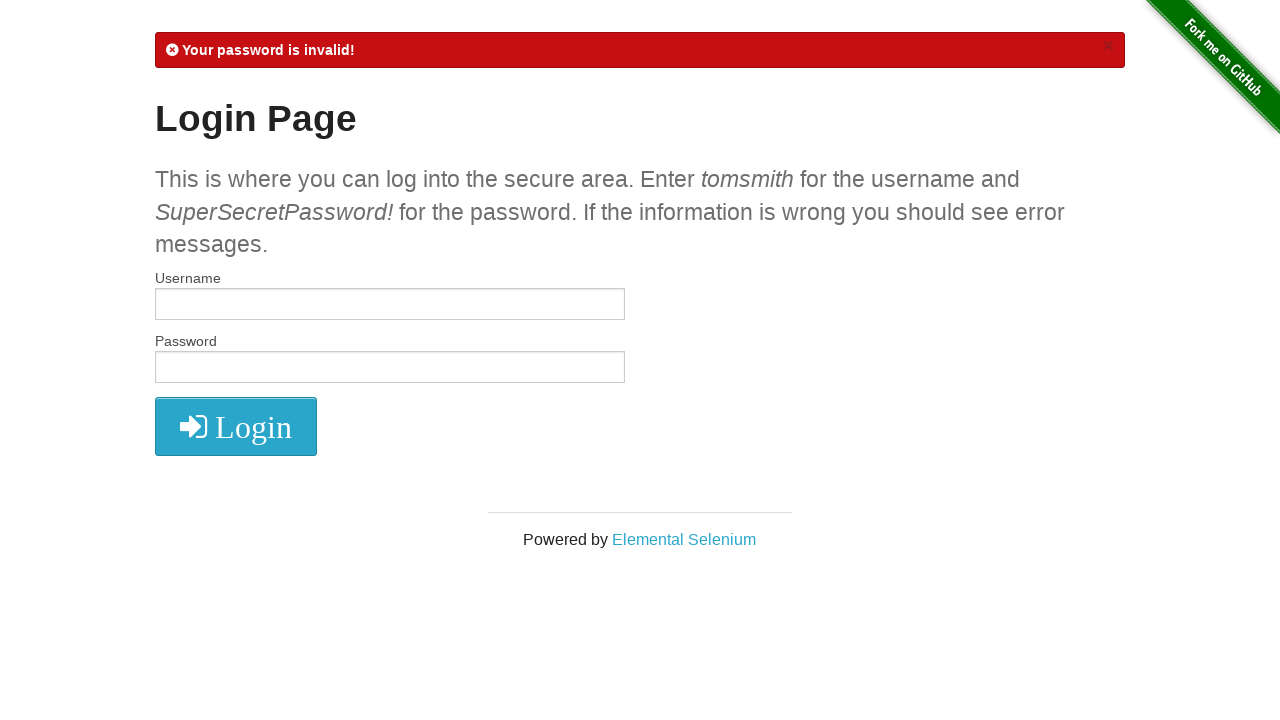

Error message element appeared
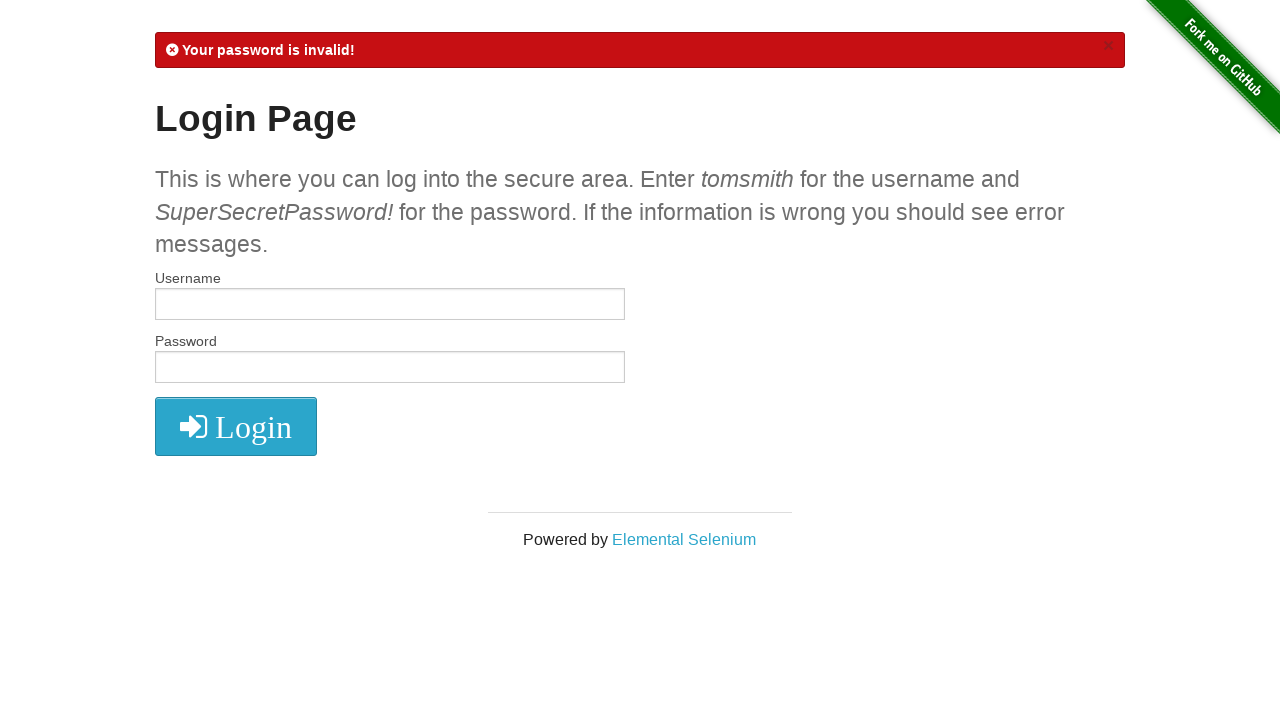

Verified error message 'Your password is invalid!' is displayed
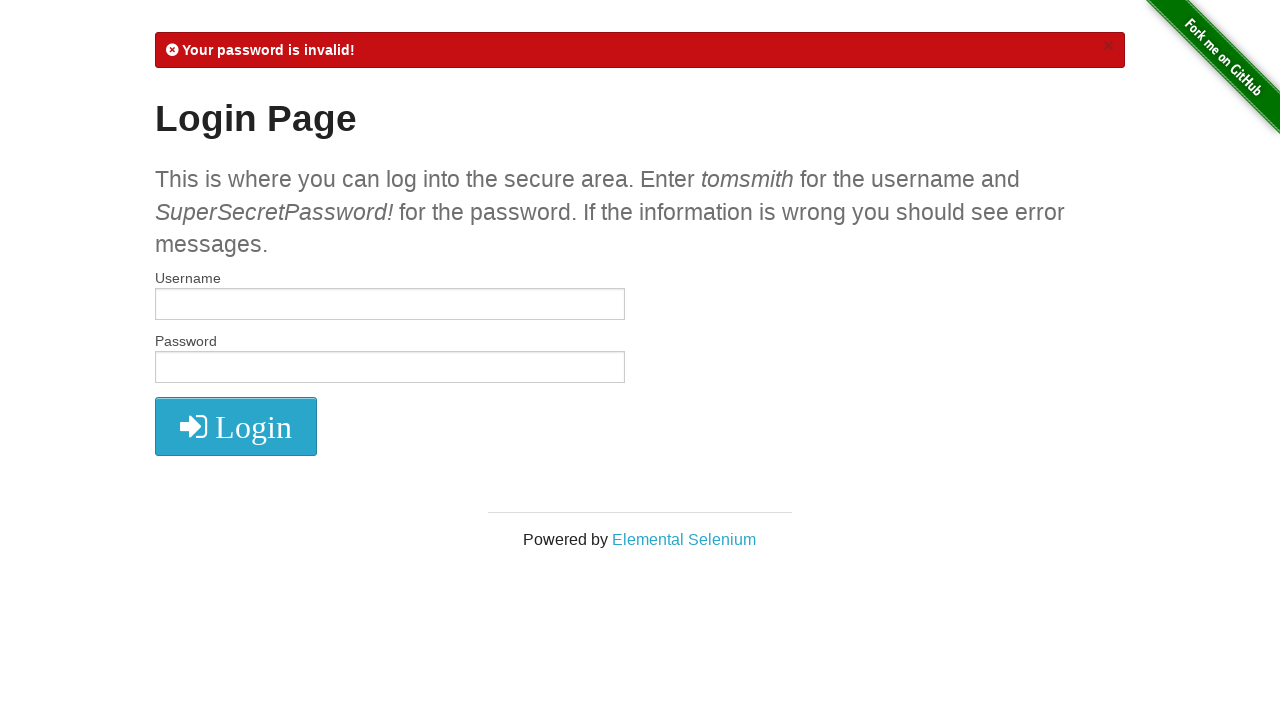

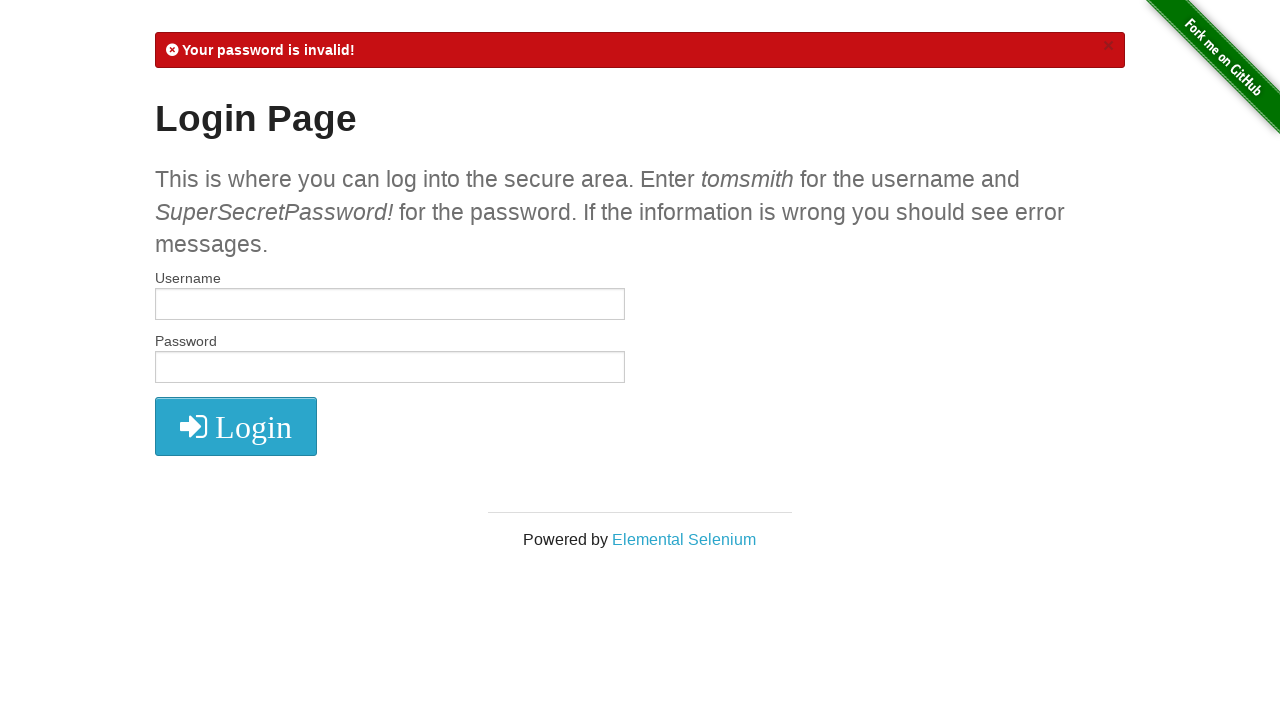